Tests scrolling functionality and validates that the sum of values in a table matches the displayed total amount

Starting URL: https://rahulshettyacademy.com/AutomationPractice/

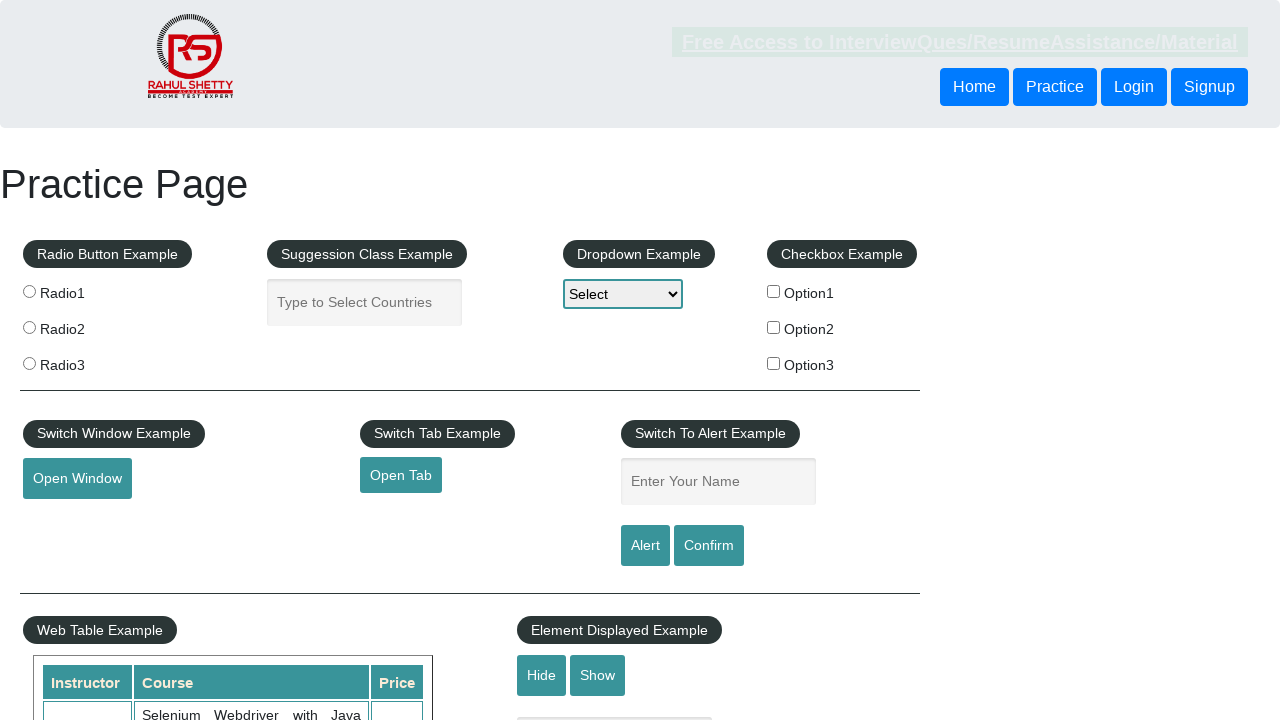

Scrolled to product table section
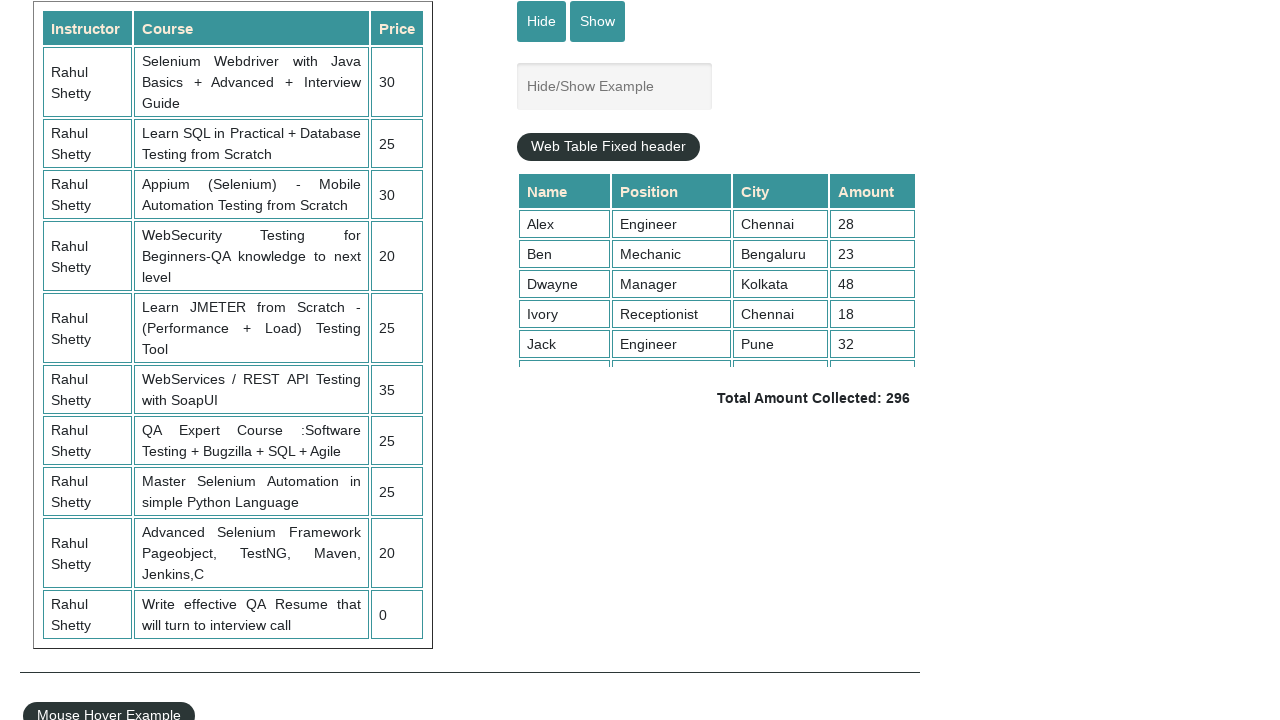

Retrieved all values from 4th column of table
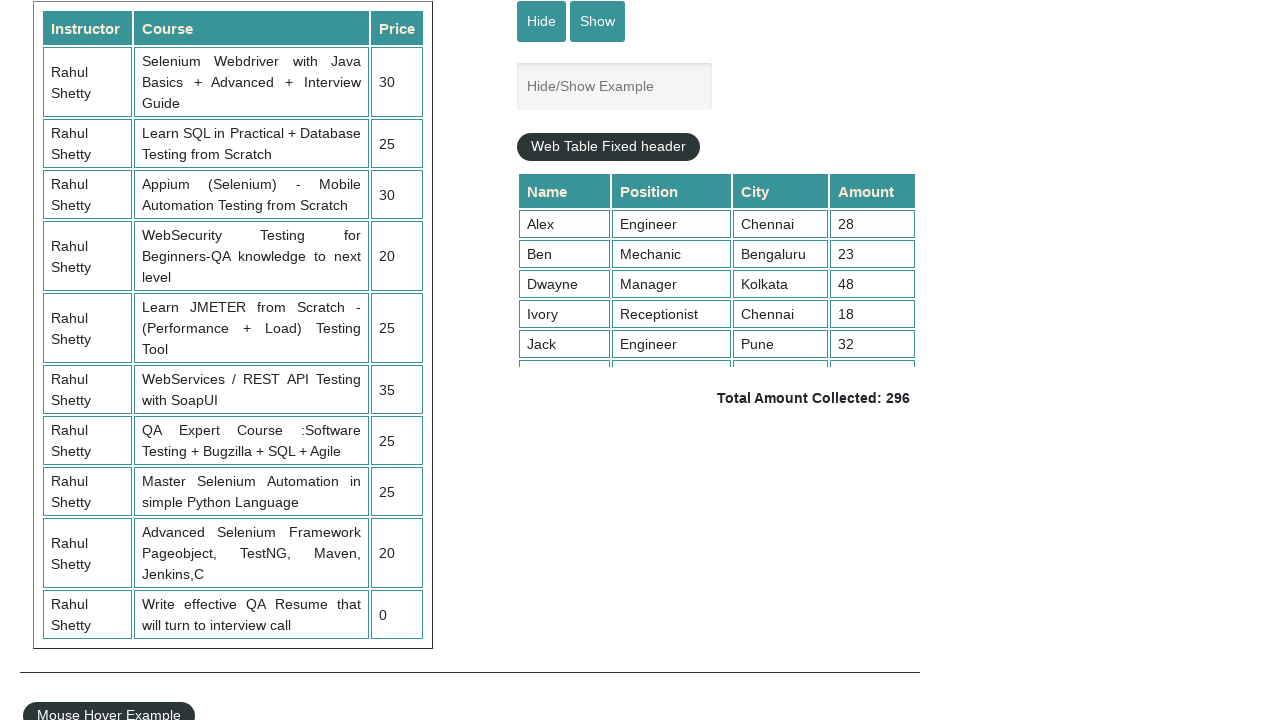

Calculated sum of table values: 296
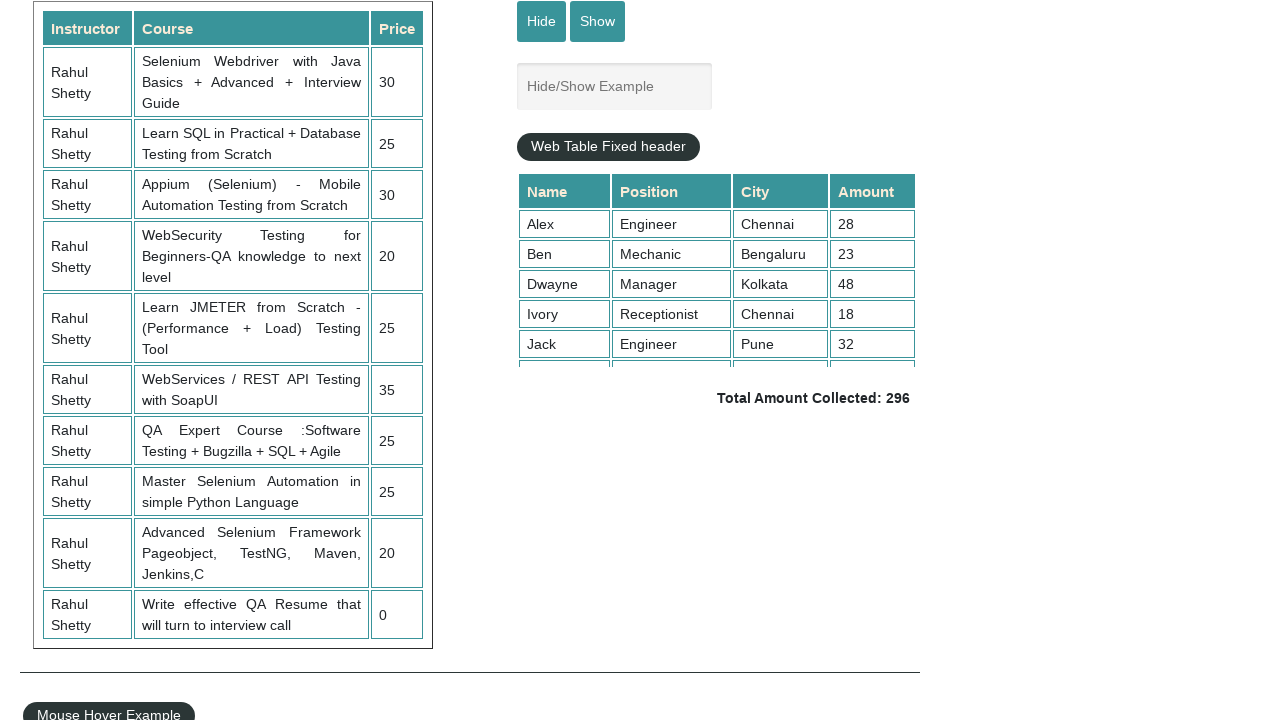

Retrieved displayed total amount text
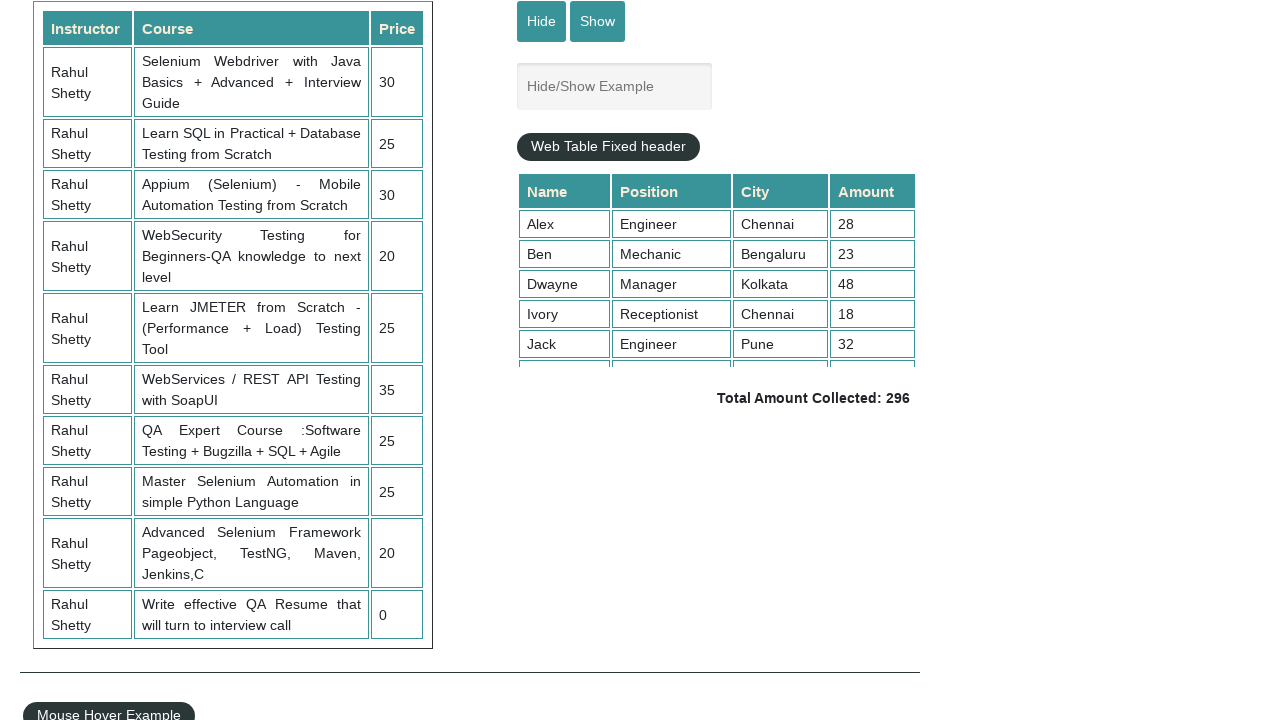

Extracted displayed sum: 296
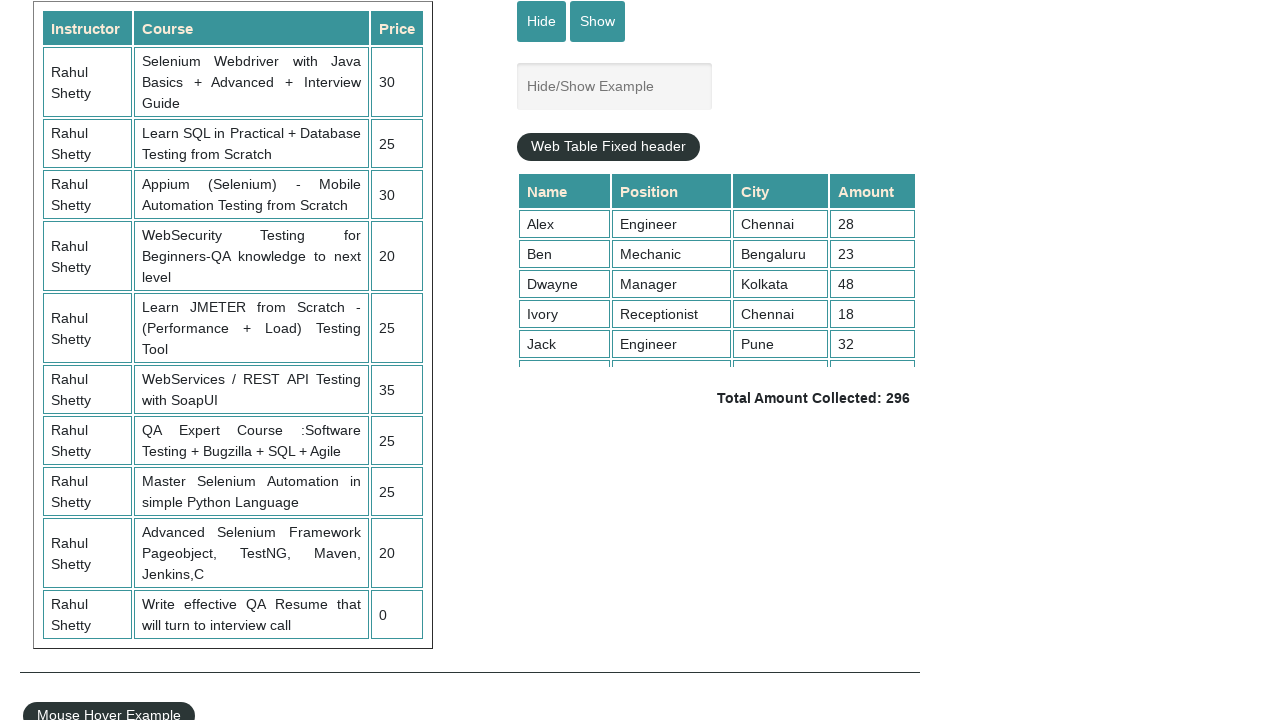

Verified calculated sum (296) matches displayed sum (296)
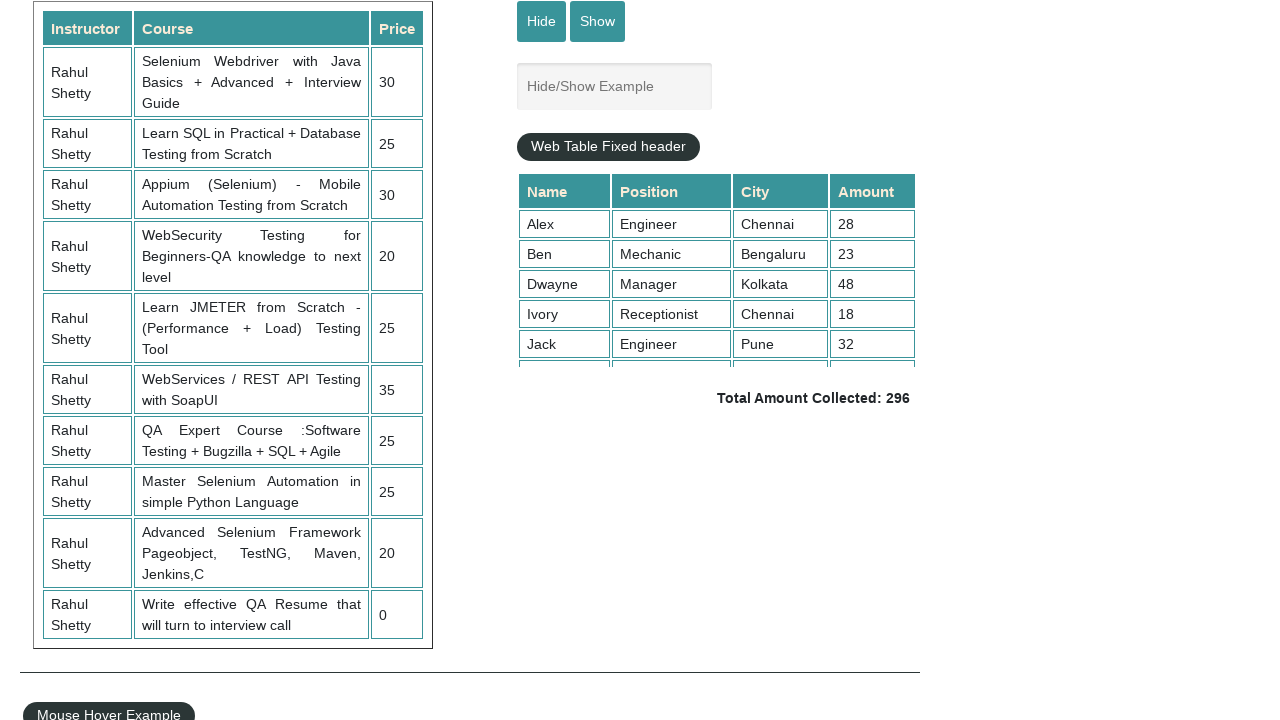

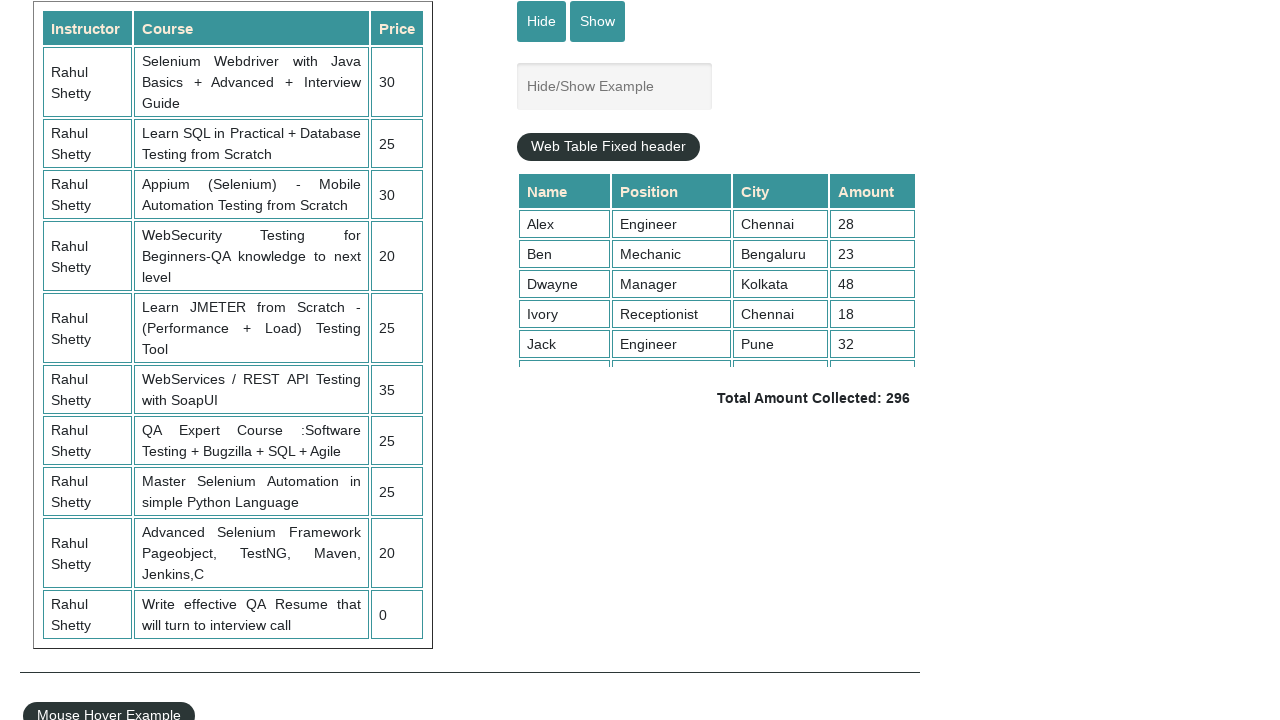